Tests that the counter displays the current number of todo items

Starting URL: https://demo.playwright.dev/todomvc

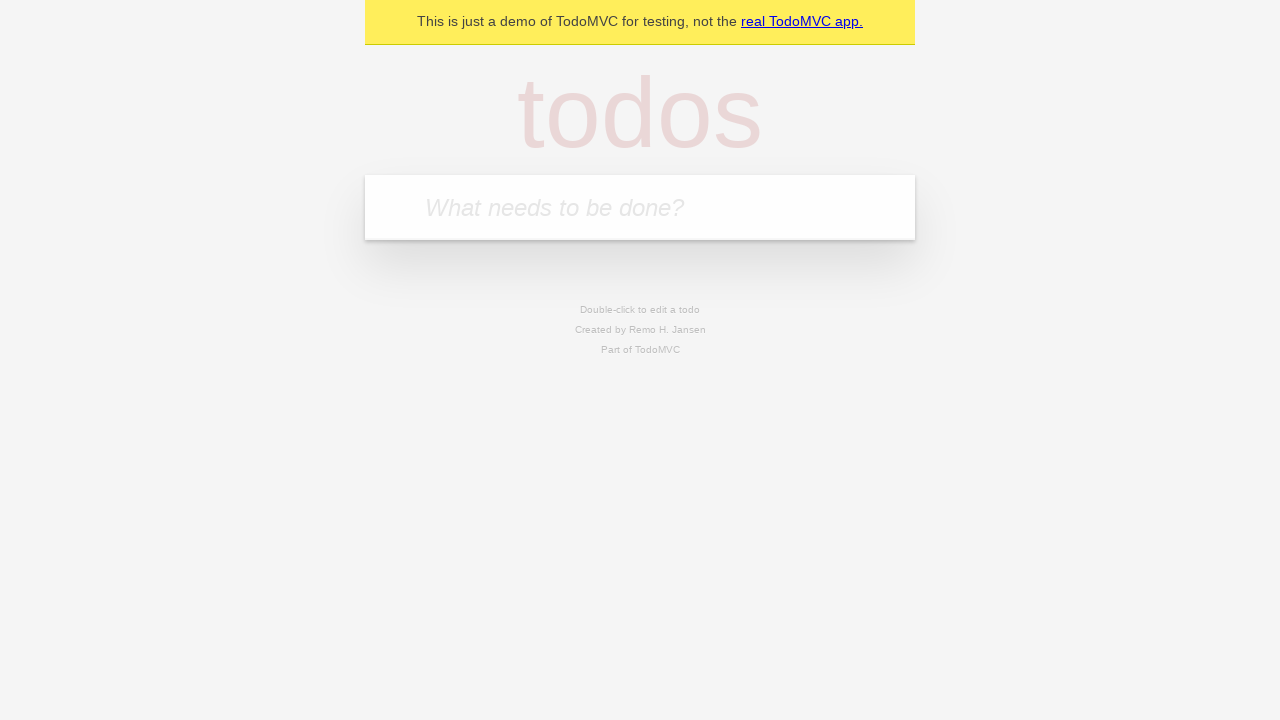

Located the todo input field
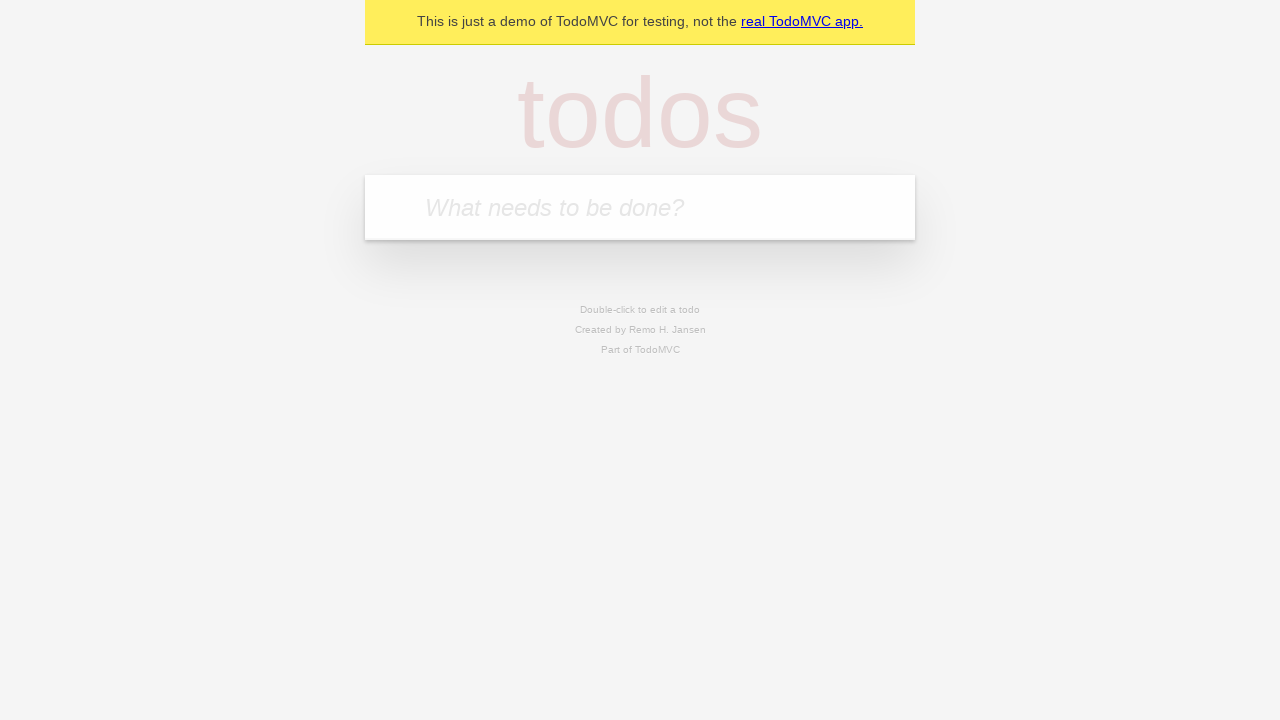

Filled first todo with 'buy some cheese' on internal:attr=[placeholder="What needs to be done?"i]
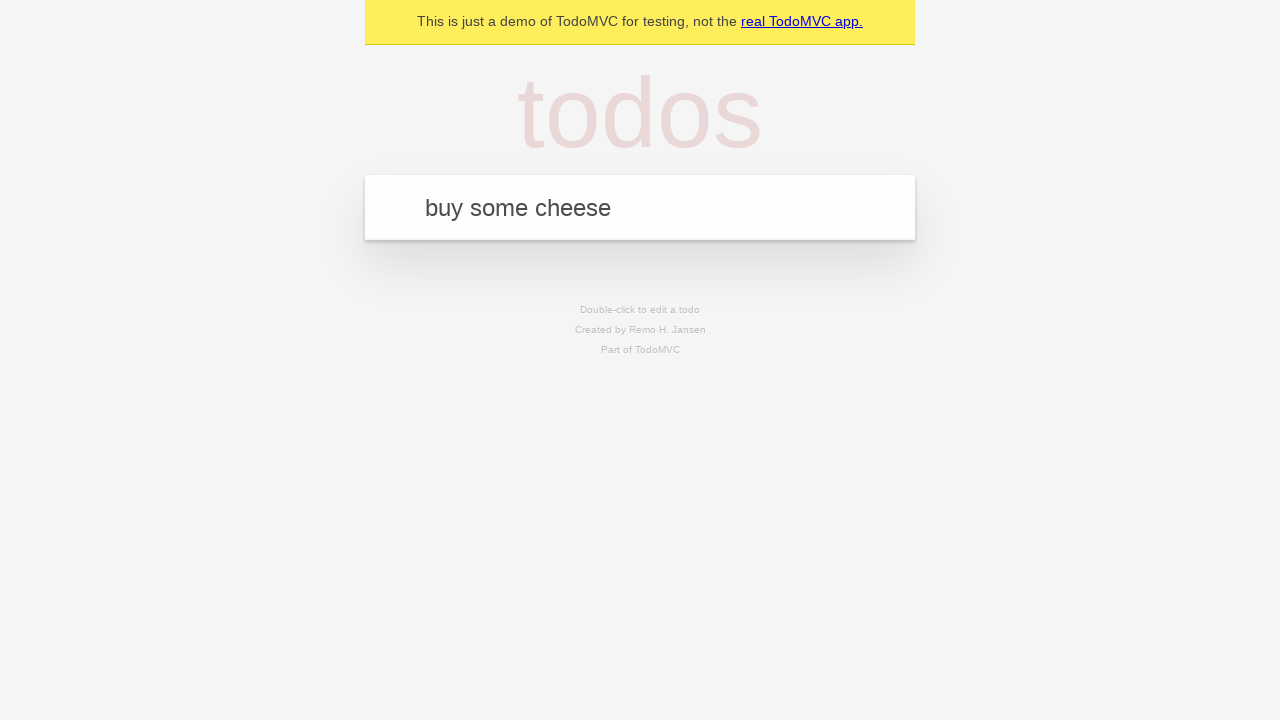

Pressed Enter to create first todo item on internal:attr=[placeholder="What needs to be done?"i]
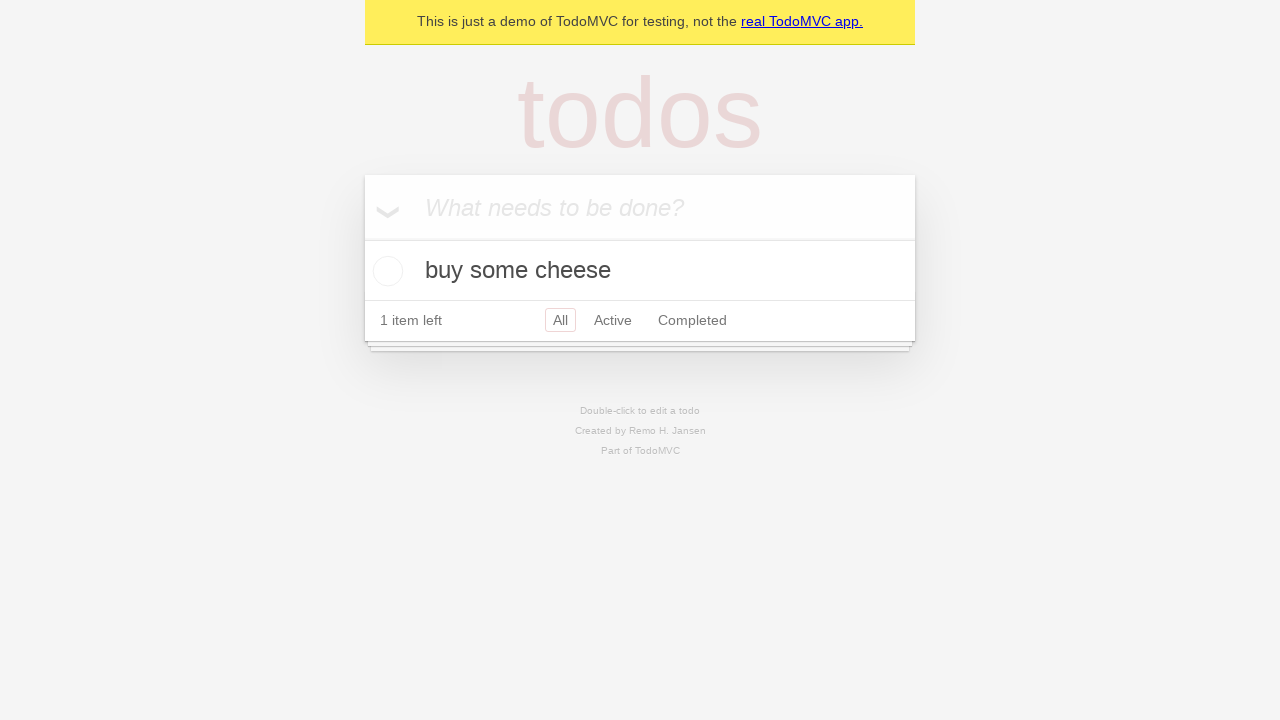

Todo counter element appeared showing 1 item
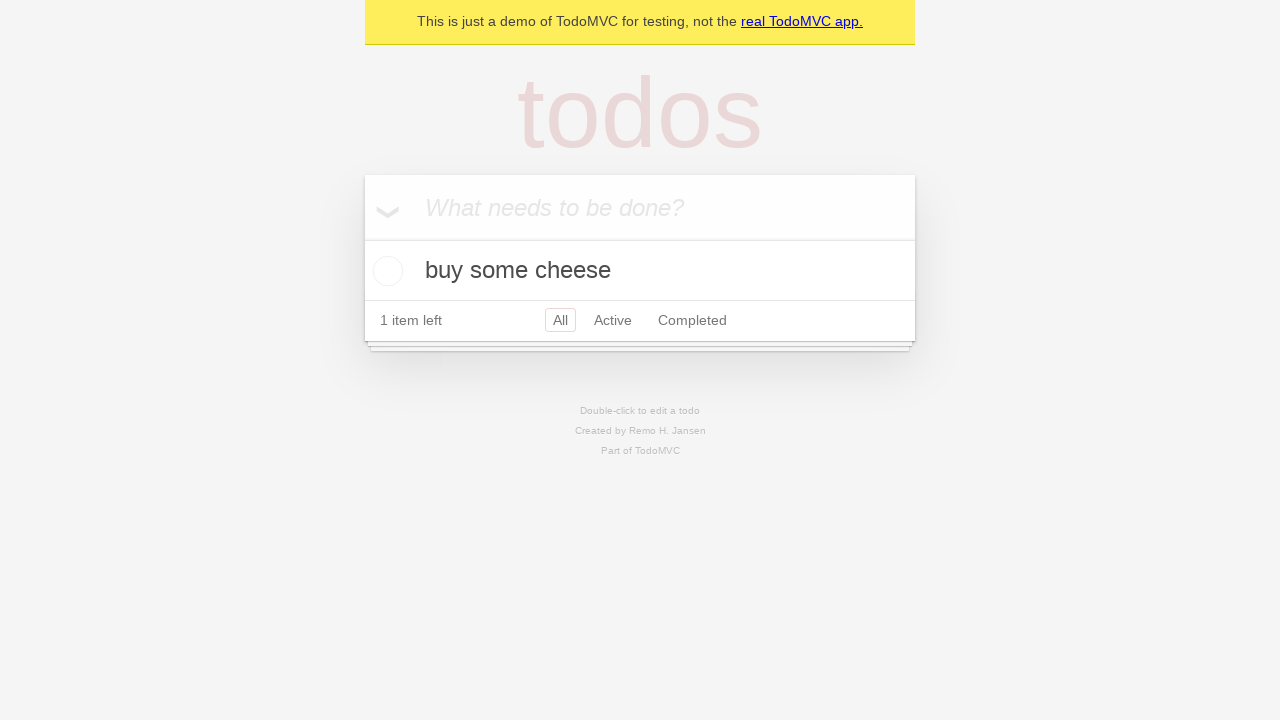

Filled second todo with 'feed the cat' on internal:attr=[placeholder="What needs to be done?"i]
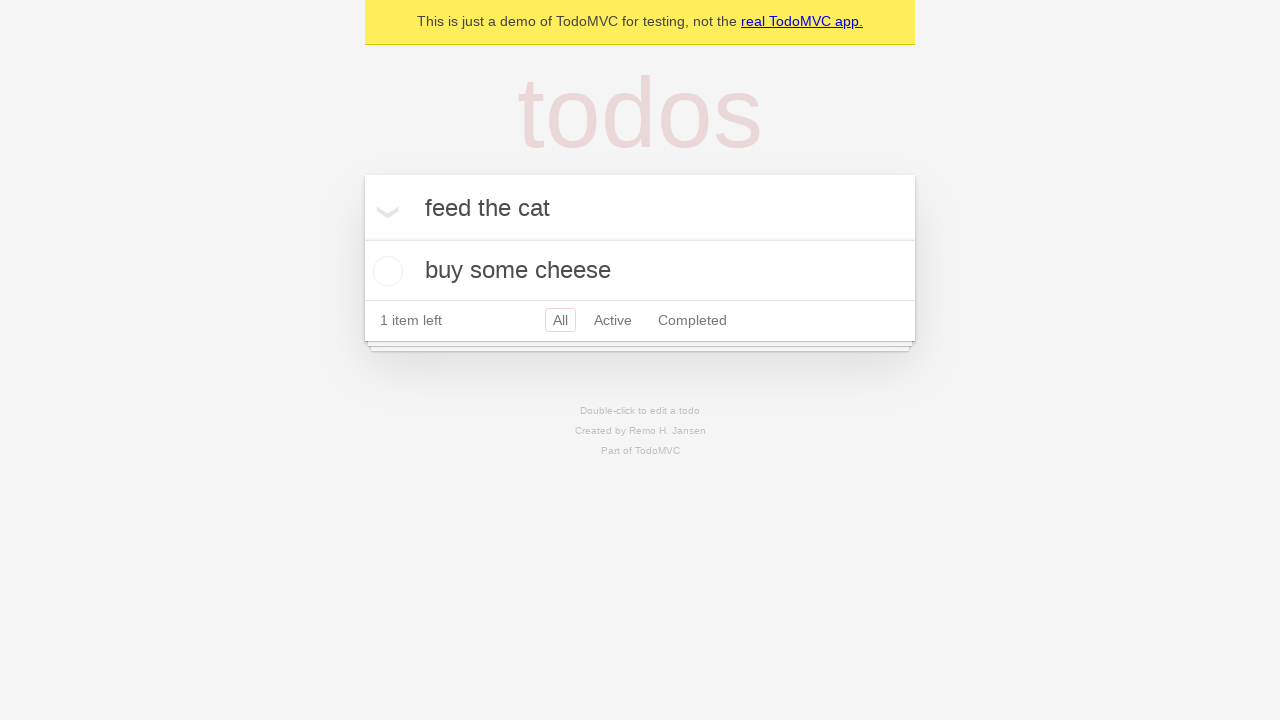

Pressed Enter to create second todo item on internal:attr=[placeholder="What needs to be done?"i]
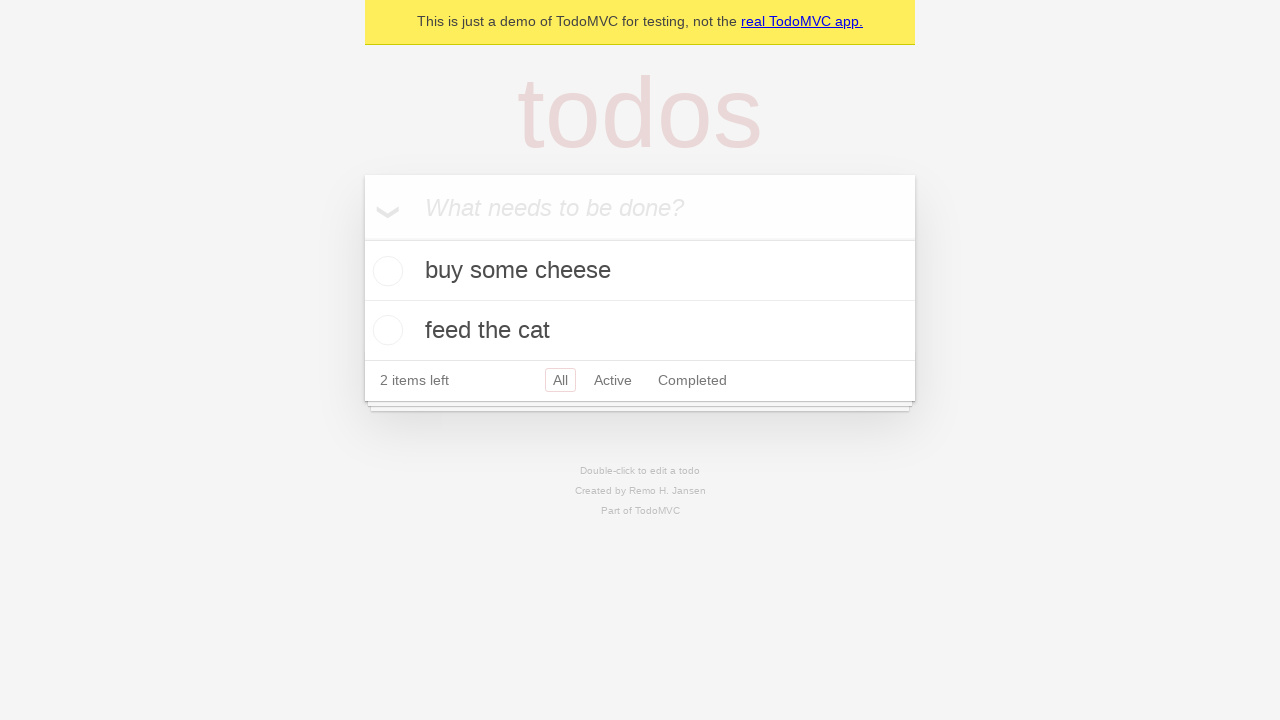

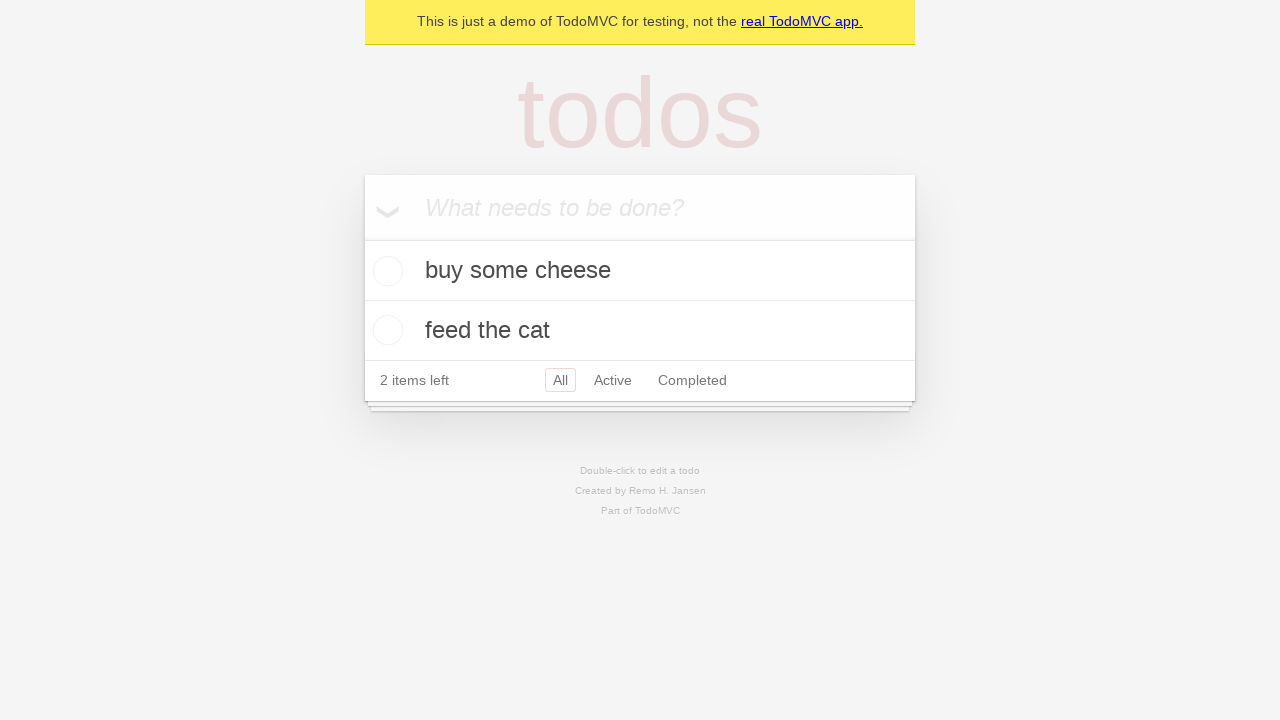